Tests link attribute manipulation and table search functionality by removing target attribute from a link, navigating to offers page, and searching for products in a table

Starting URL: https://rahulshettyacademy.com/seleniumPractise/#/

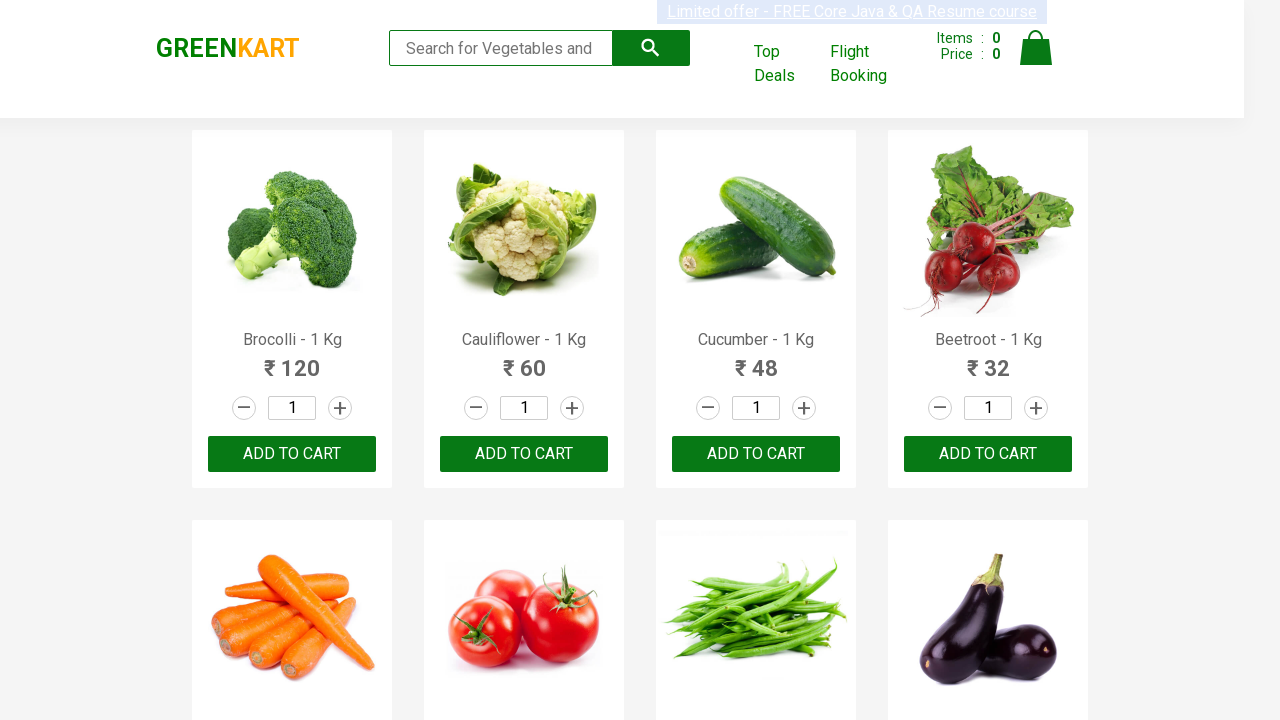

Verified offers link has target='_blank' attribute
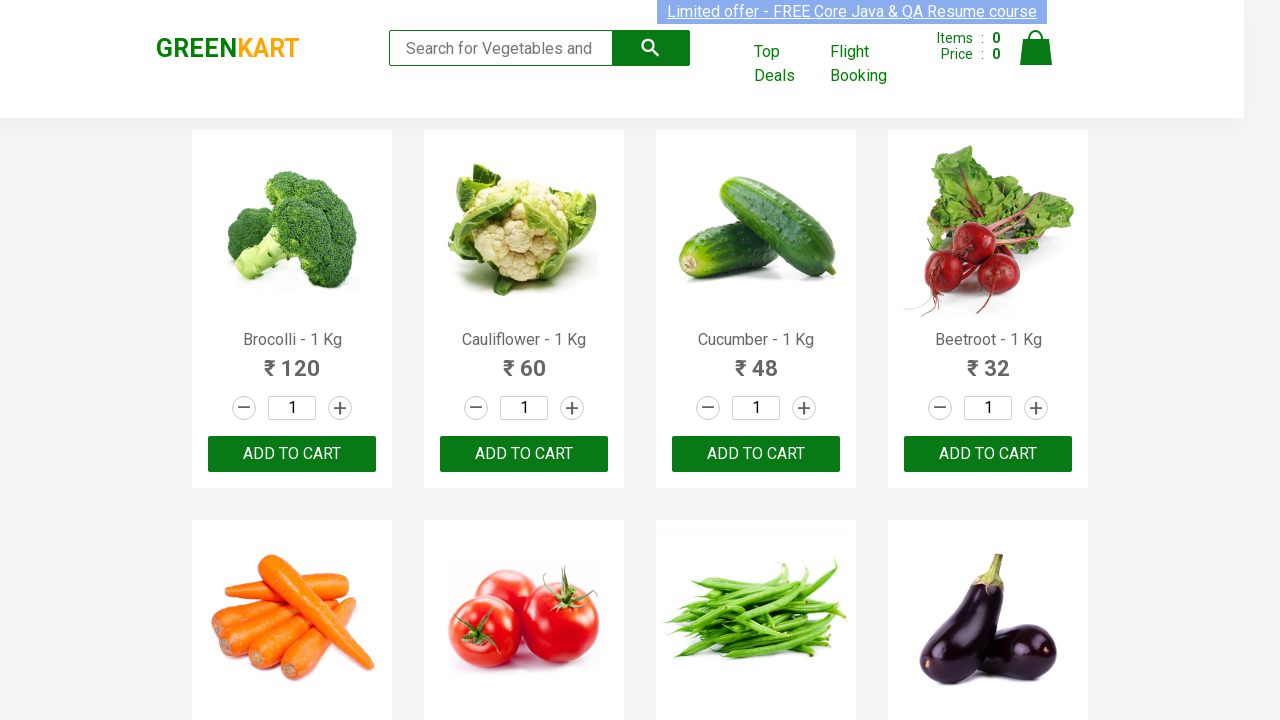

Removed target attribute from offers link using JavaScript
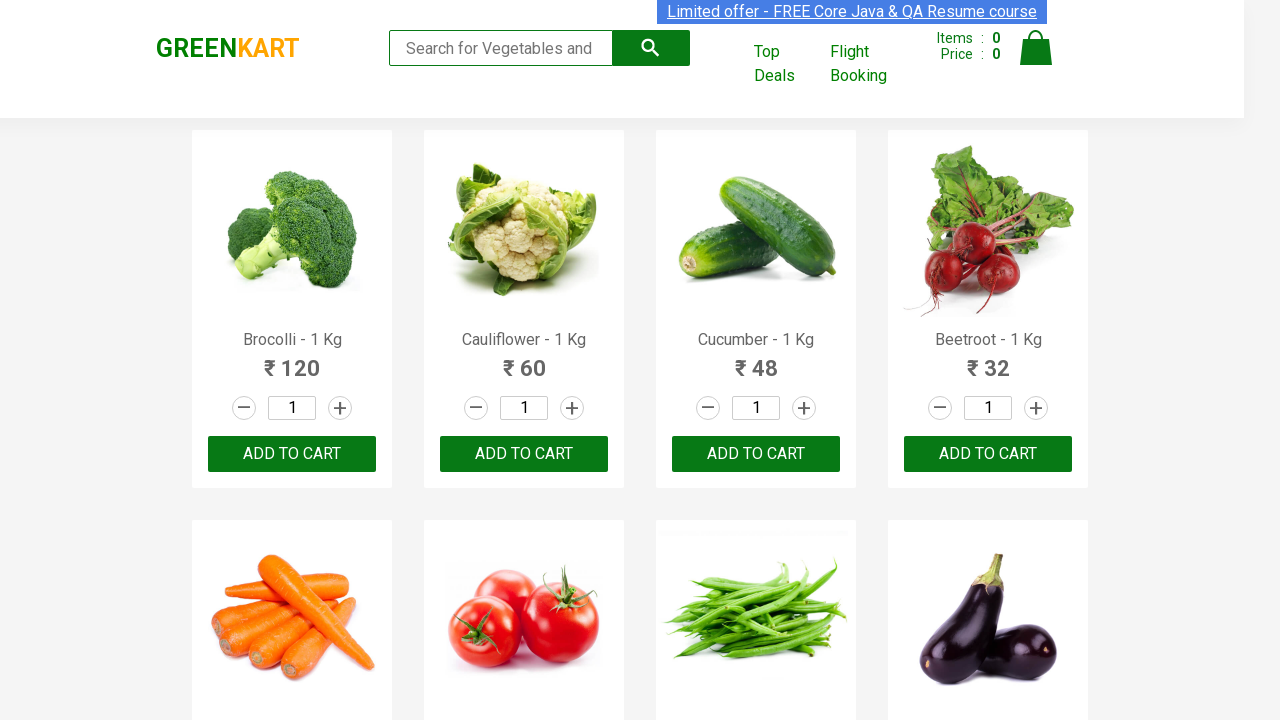

Confirmed target attribute was successfully removed
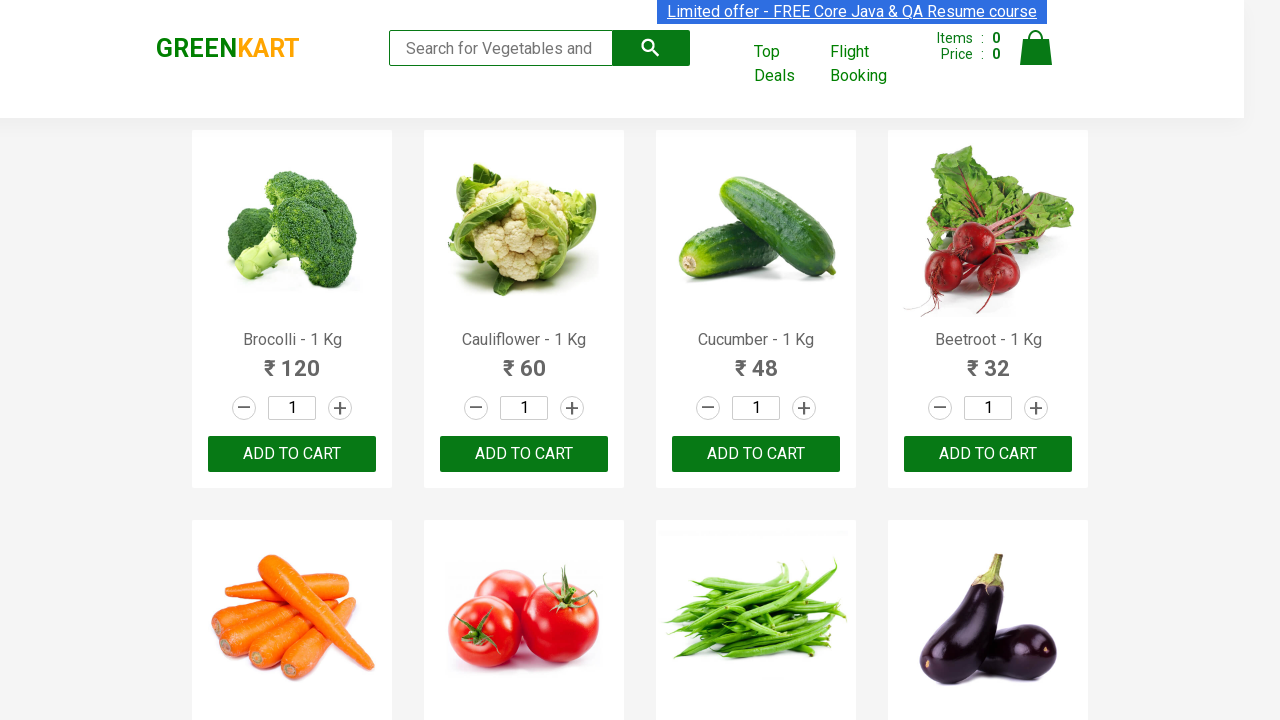

Clicked offers link to navigate to offers page at (787, 64) on [href="#/offers"]
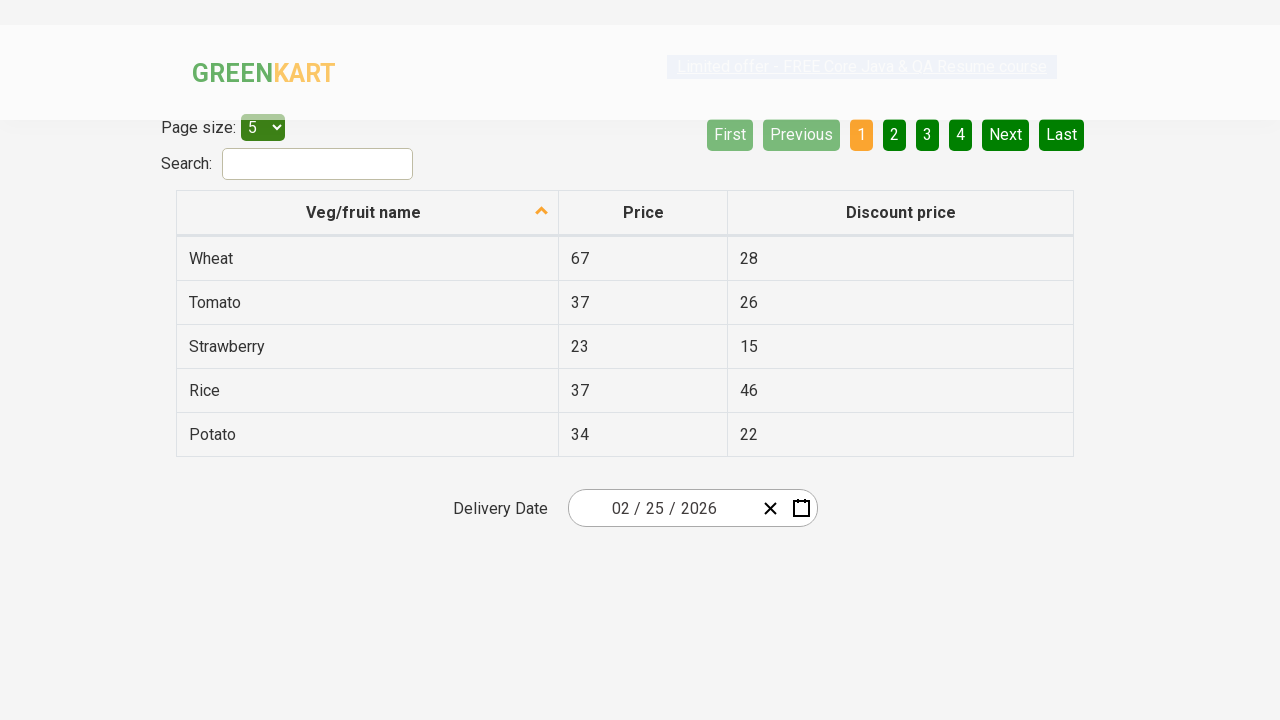

Offers page loaded and search field is available
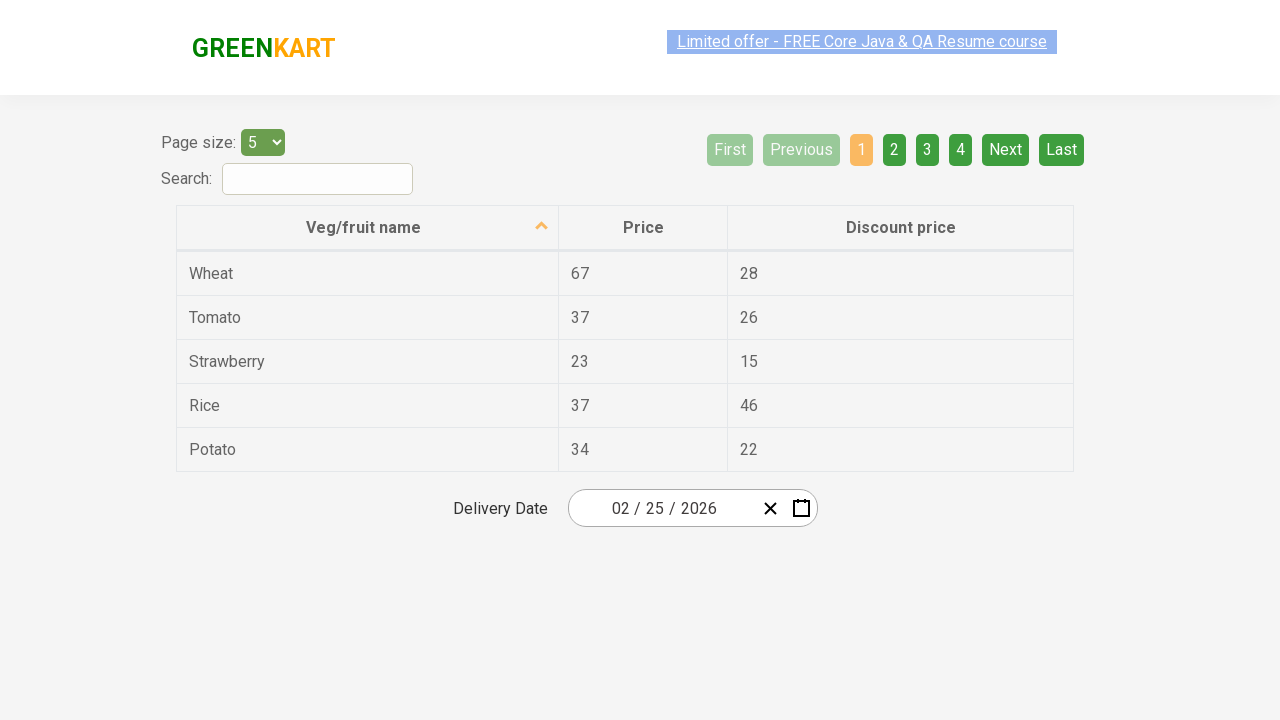

Entered 'b' in search field to filter products on #search-field
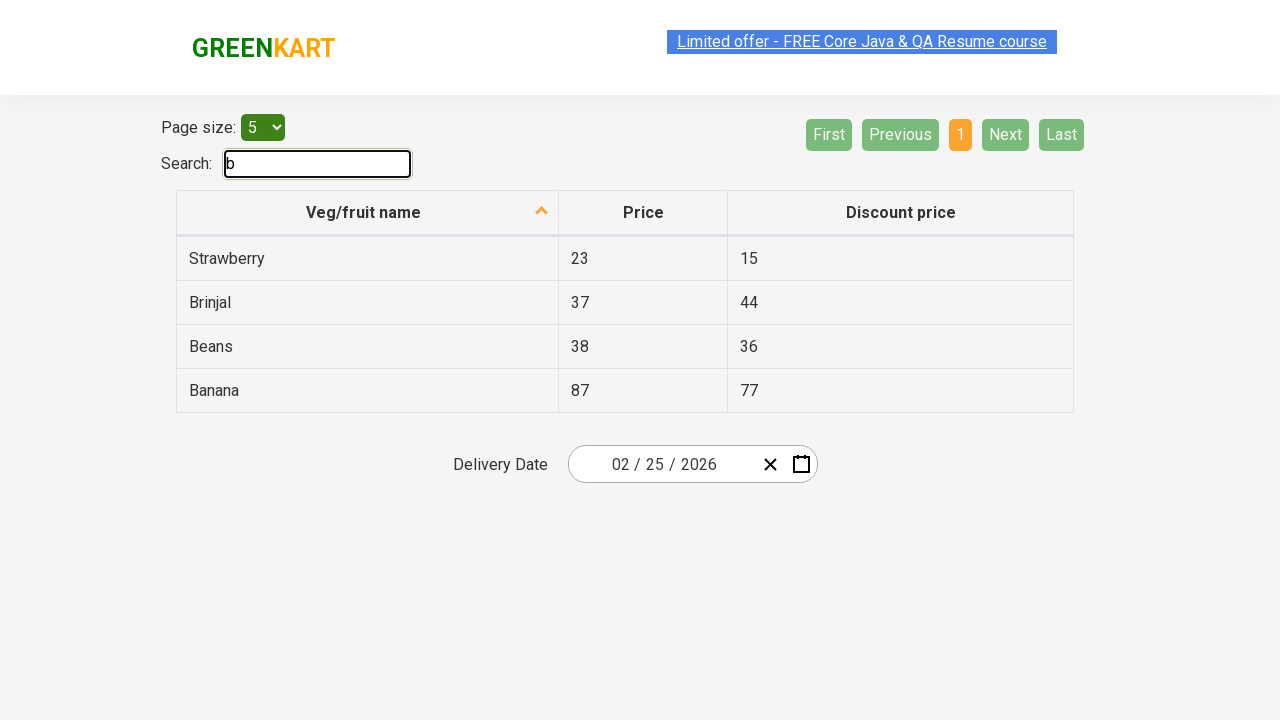

Waited for filtered results to load
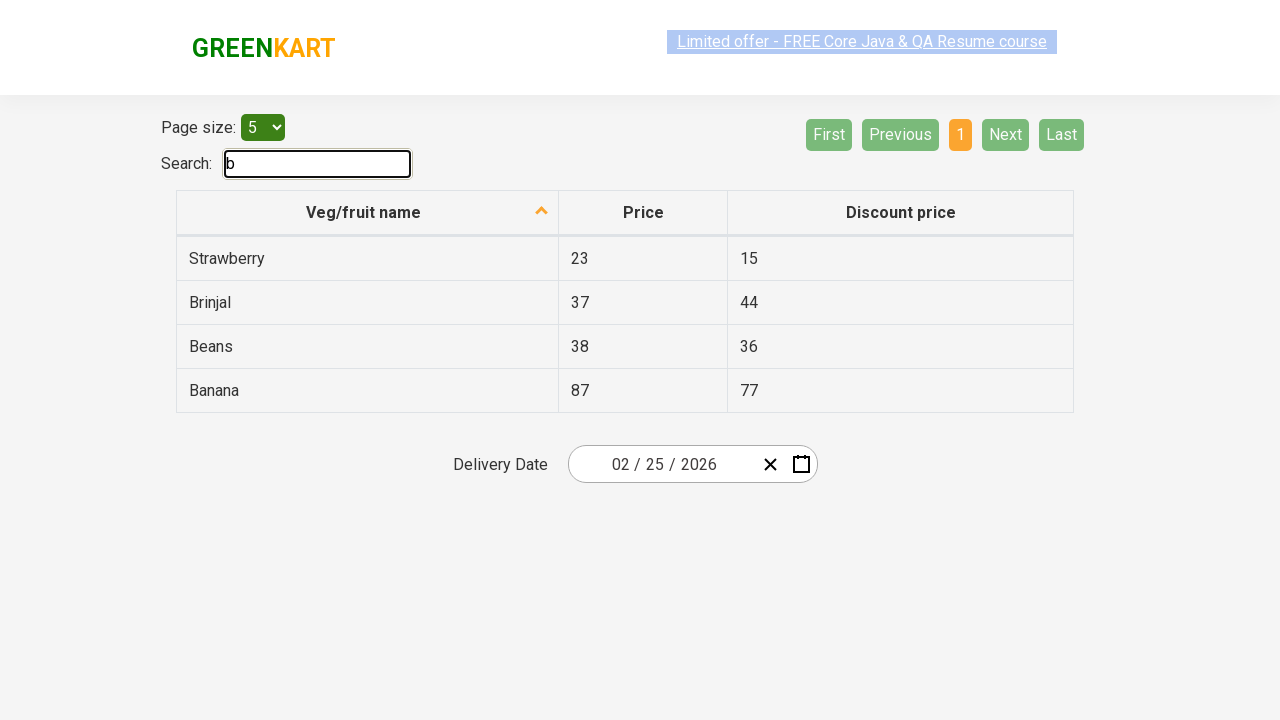

Found Beans product and verified price is 38
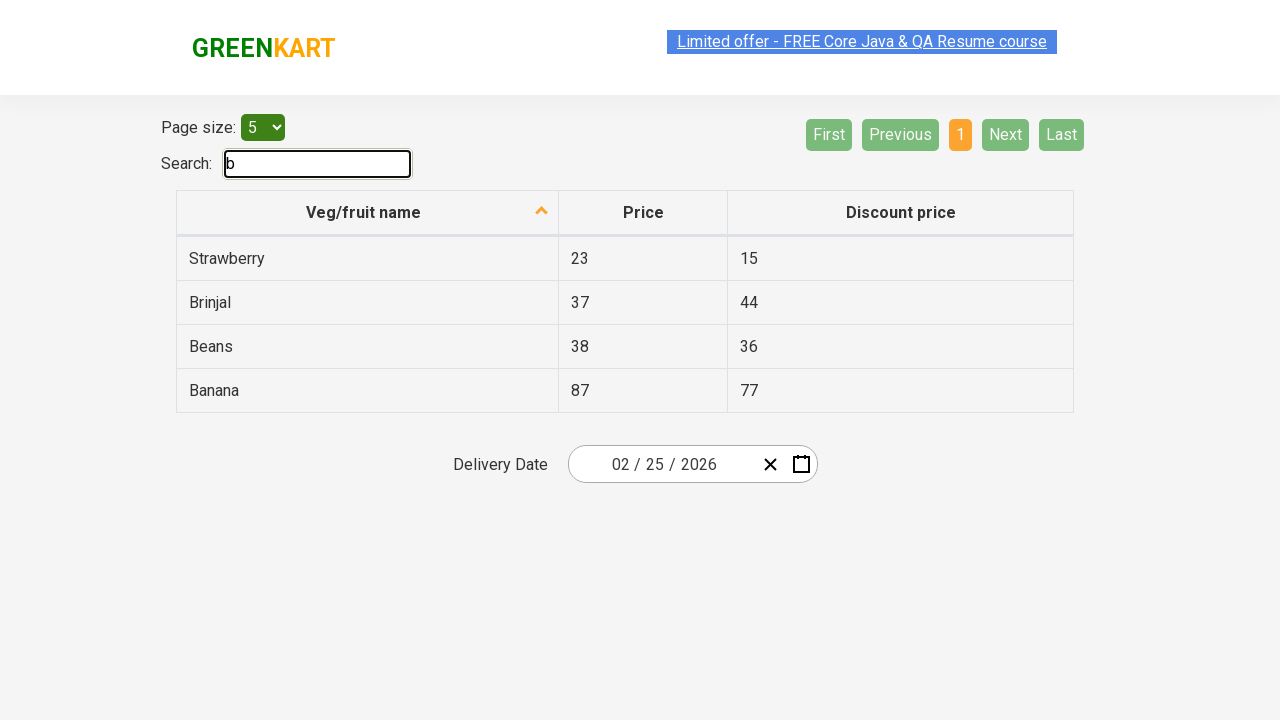

Verified Beans product discount price contains 36
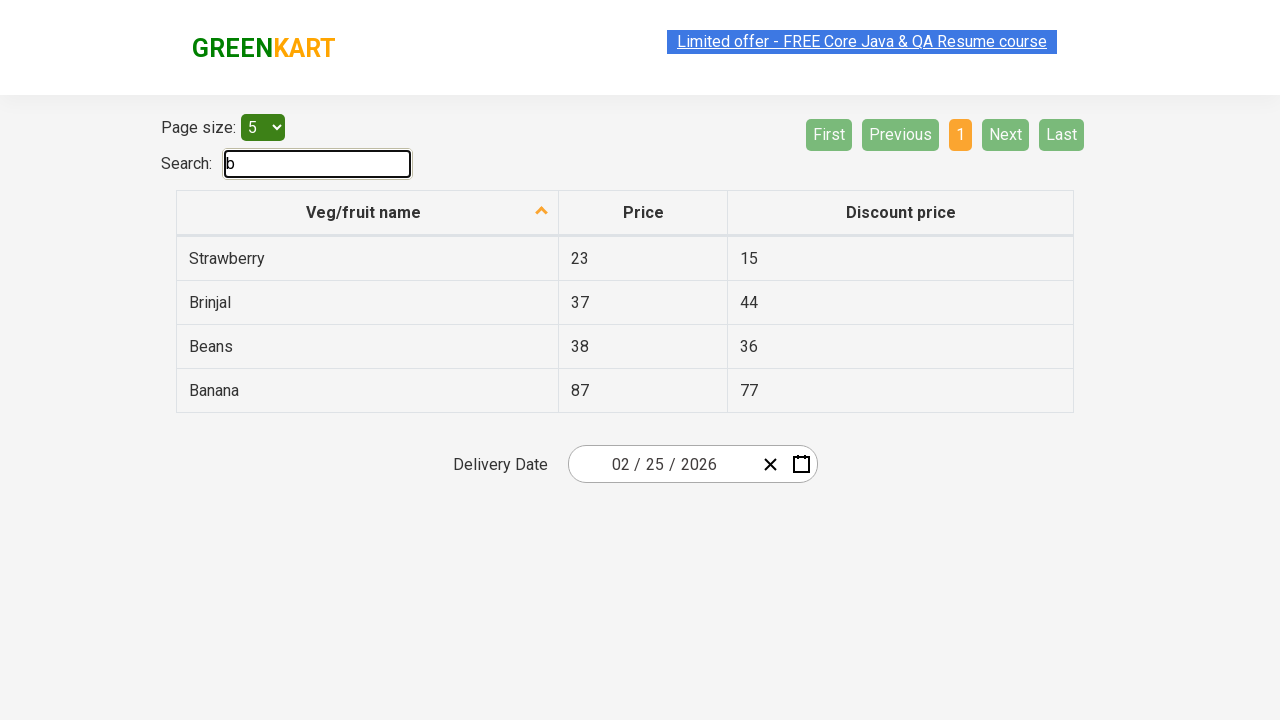

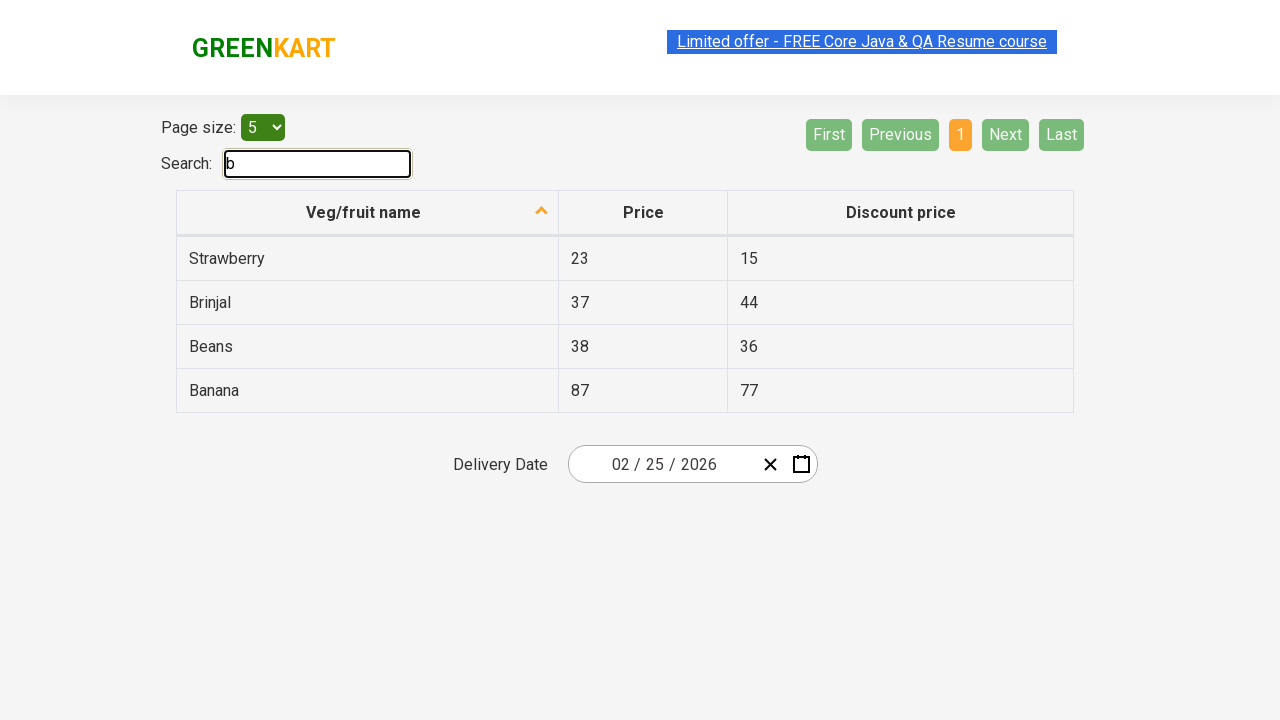